Verifies that the firstname input field has a placeholder containing "Nombre"

Starting URL: https://www.stg.openenglish.com/

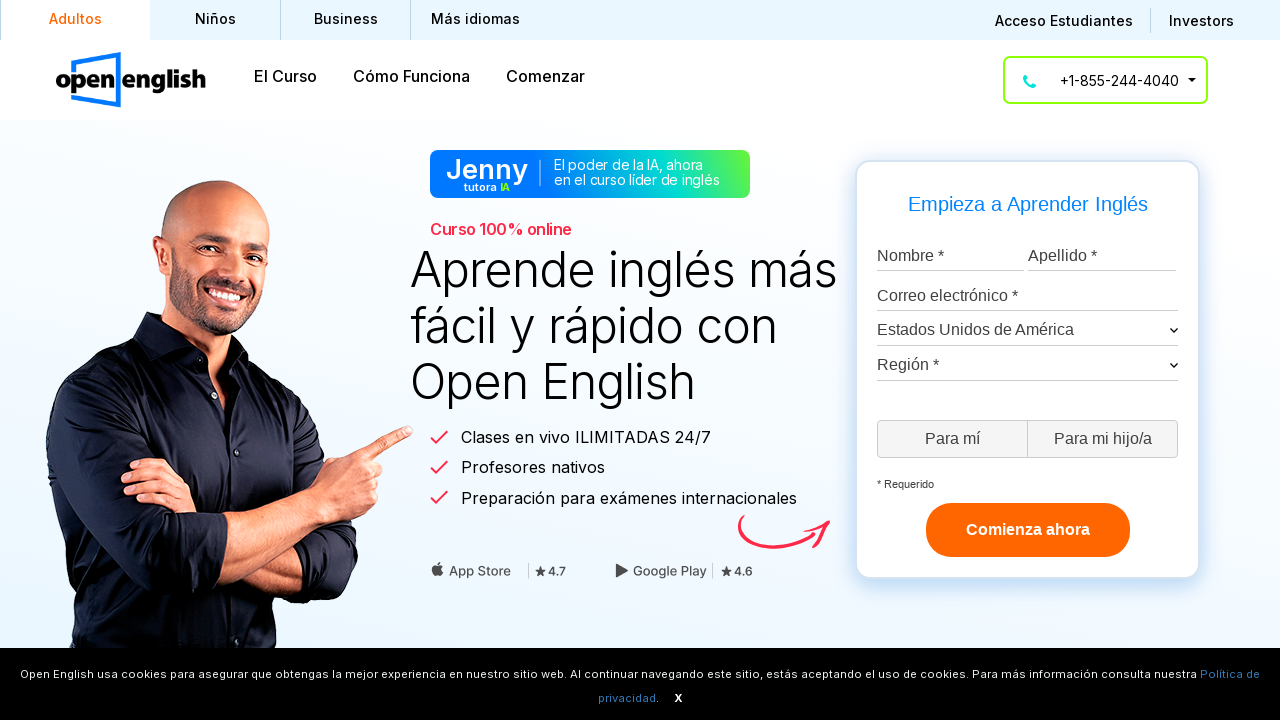

Located firstname input field (#firstname-input)
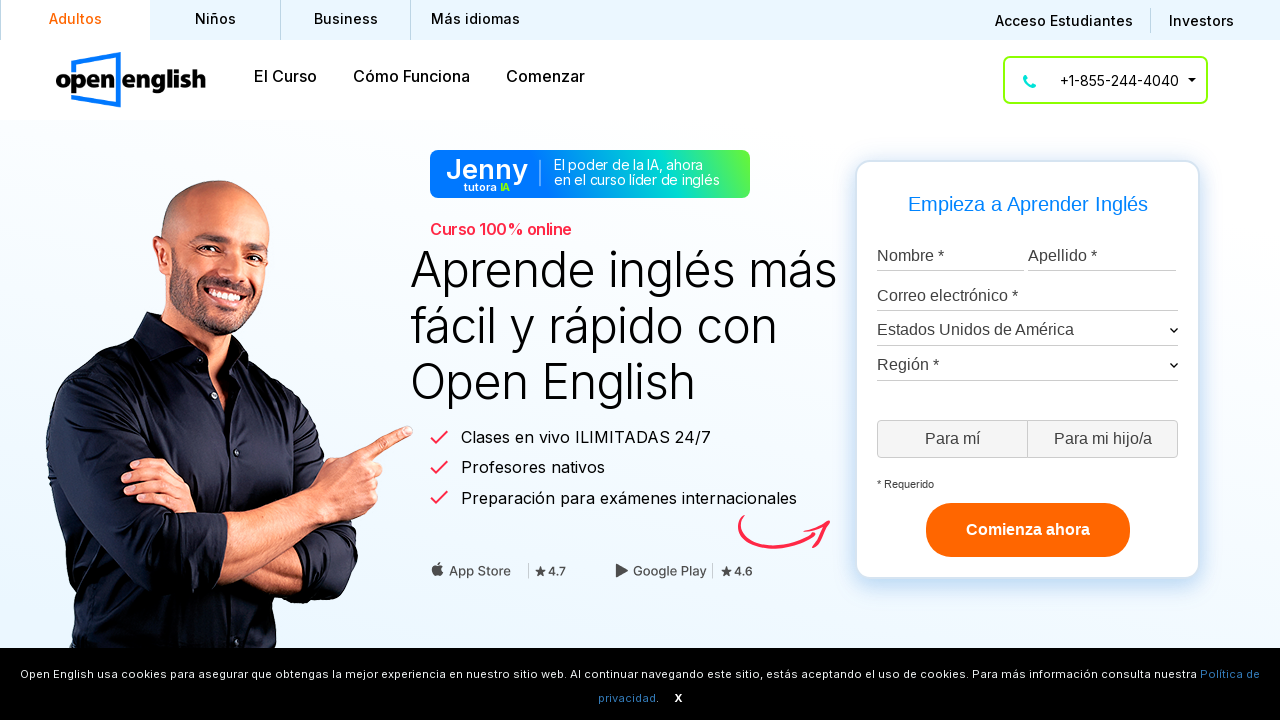

Waited for firstname input field to be visible
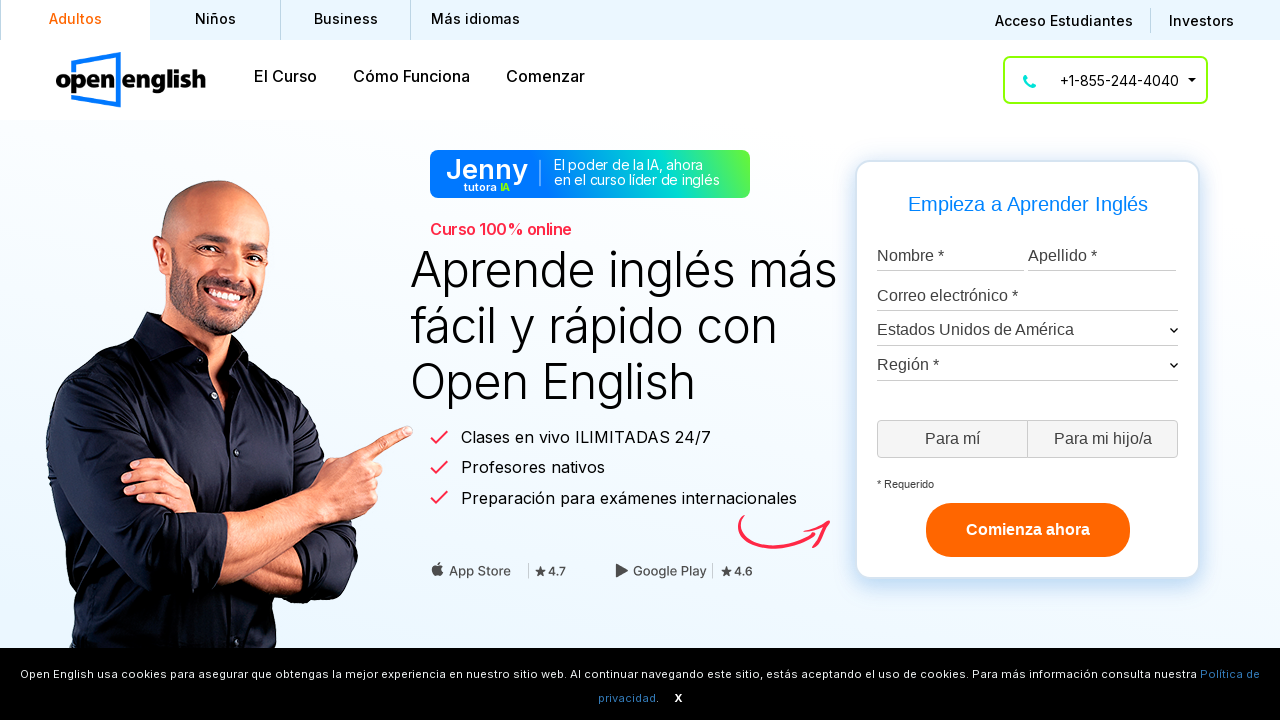

Retrieved placeholder attribute from firstname input field
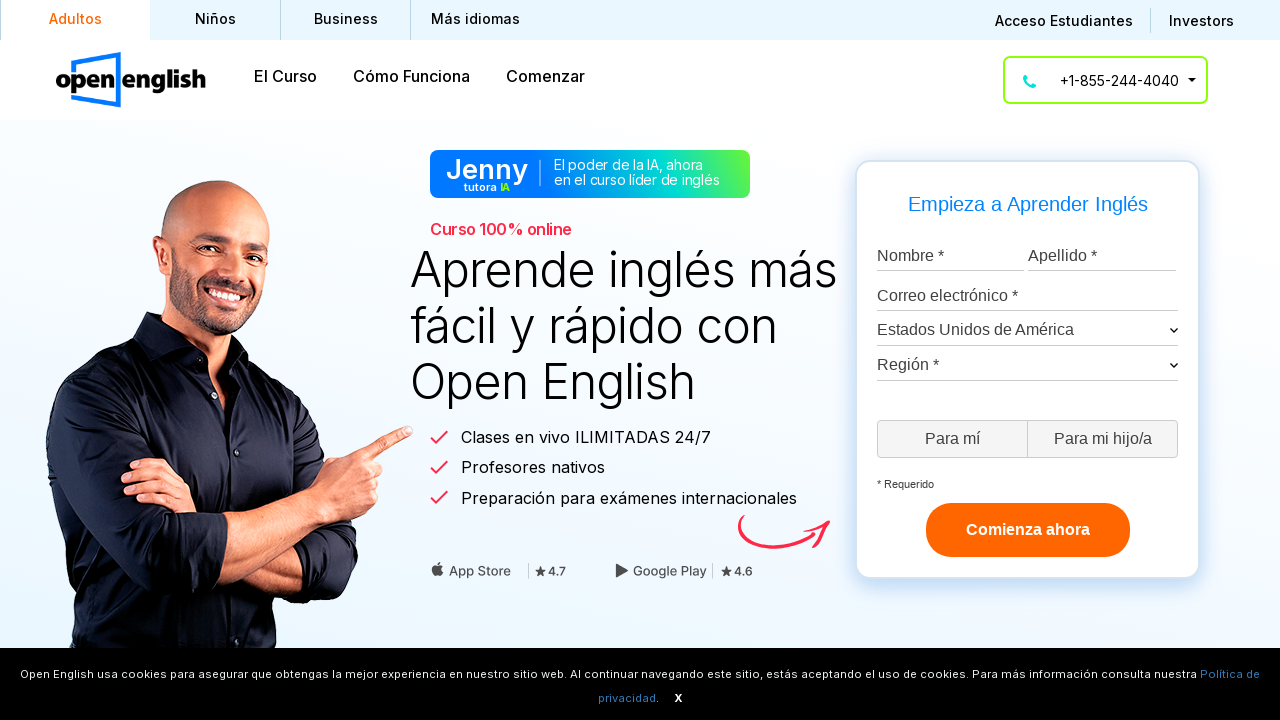

Verified that placeholder contains 'Nombre'
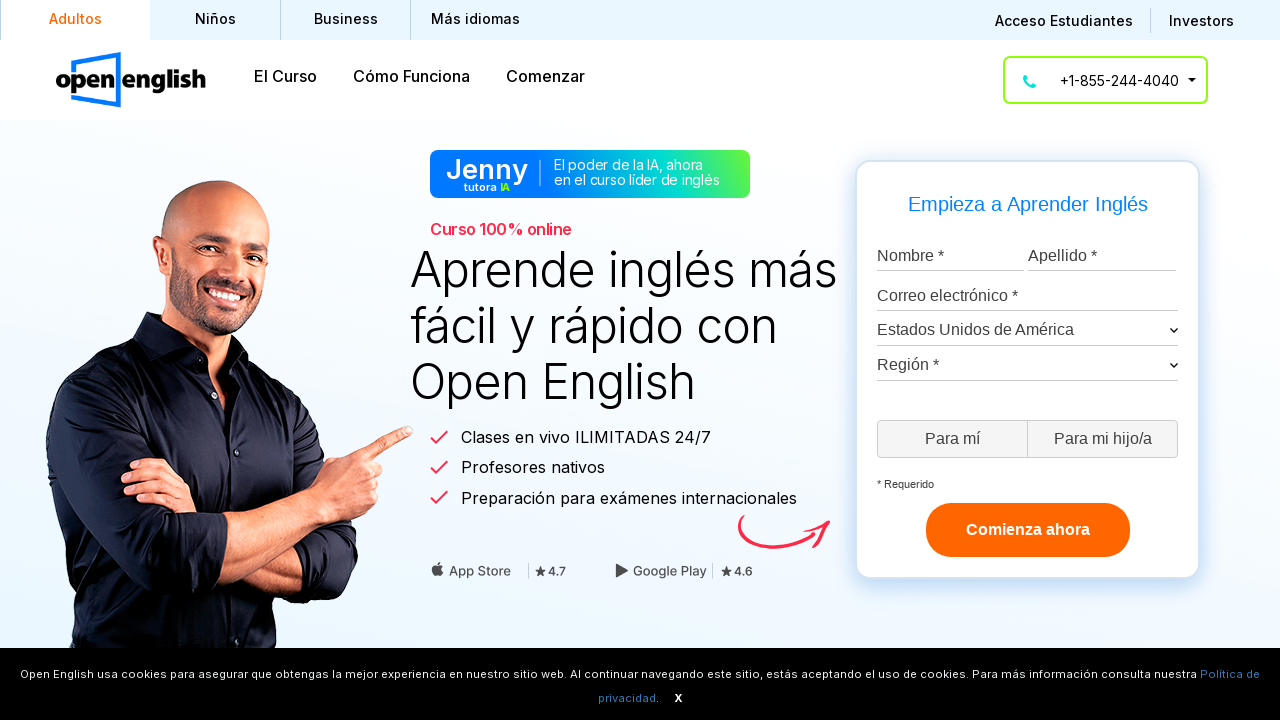

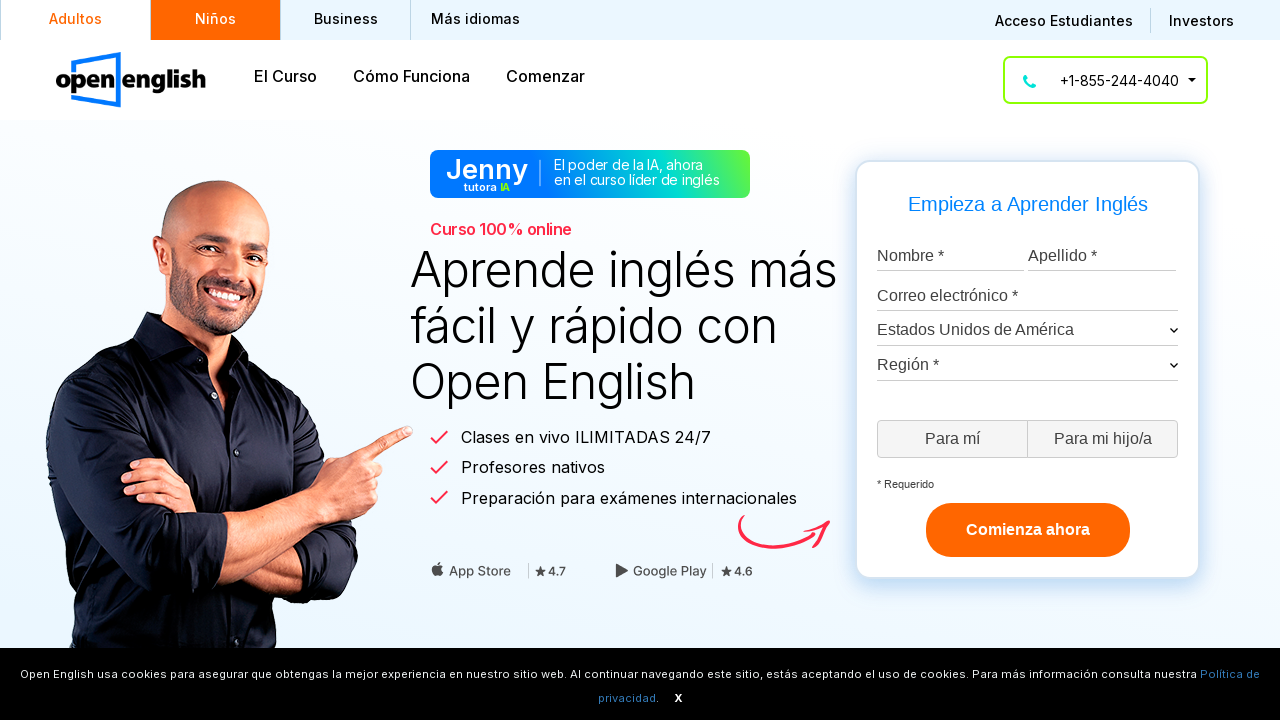